Navigates to RailYatri website, scrolls to the bottom of the page, then navigates back using browser history

Starting URL: https://www.railyatri.in/

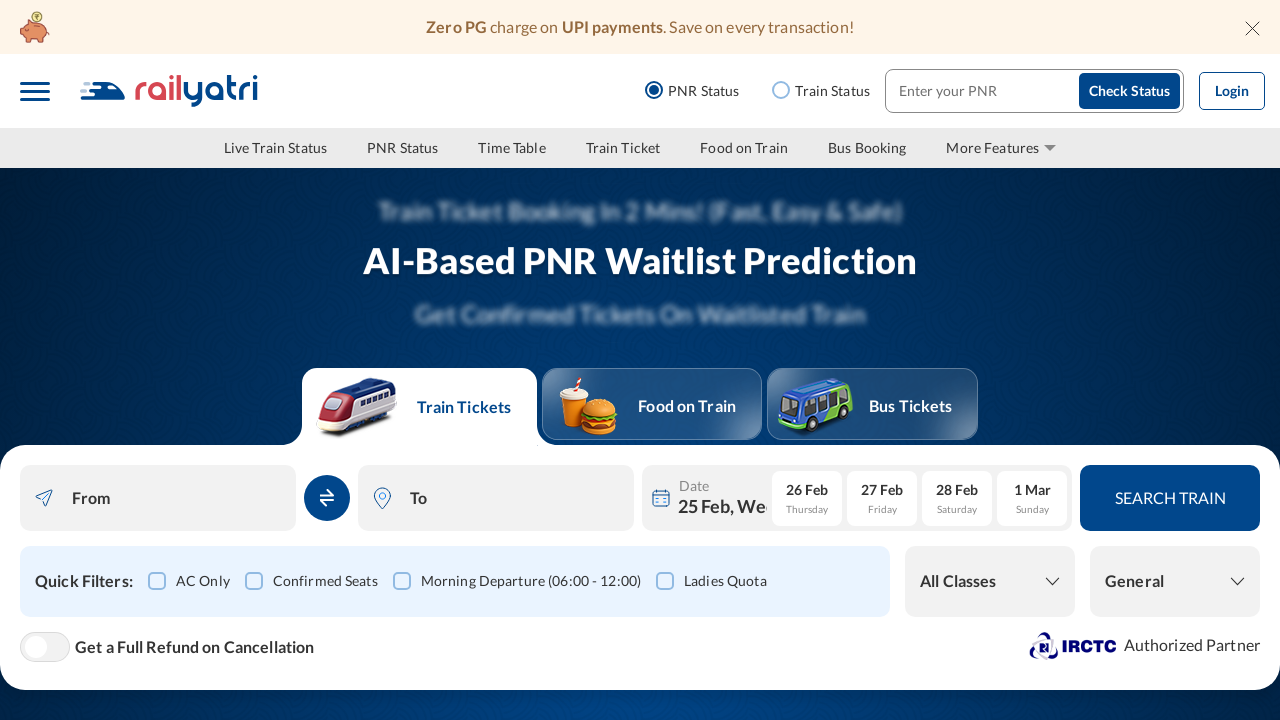

Navigated to RailYatri website
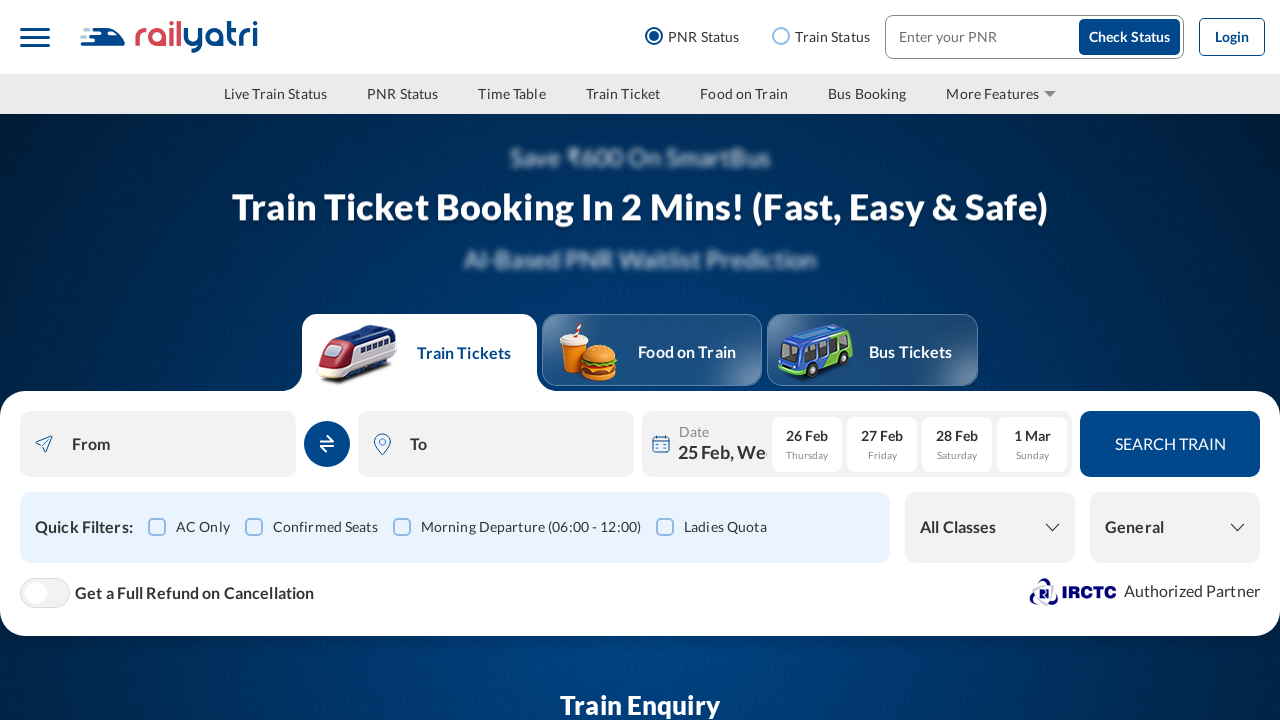

Scrolled to the bottom of the page
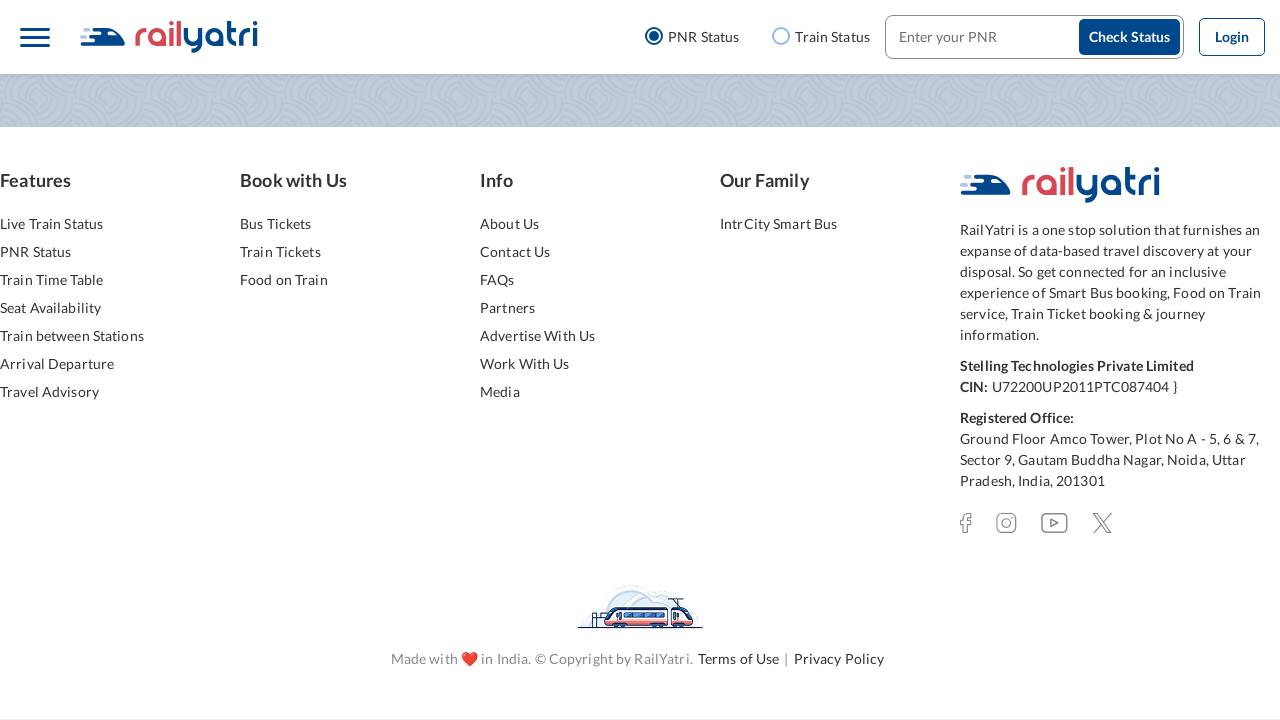

Navigated back using browser history
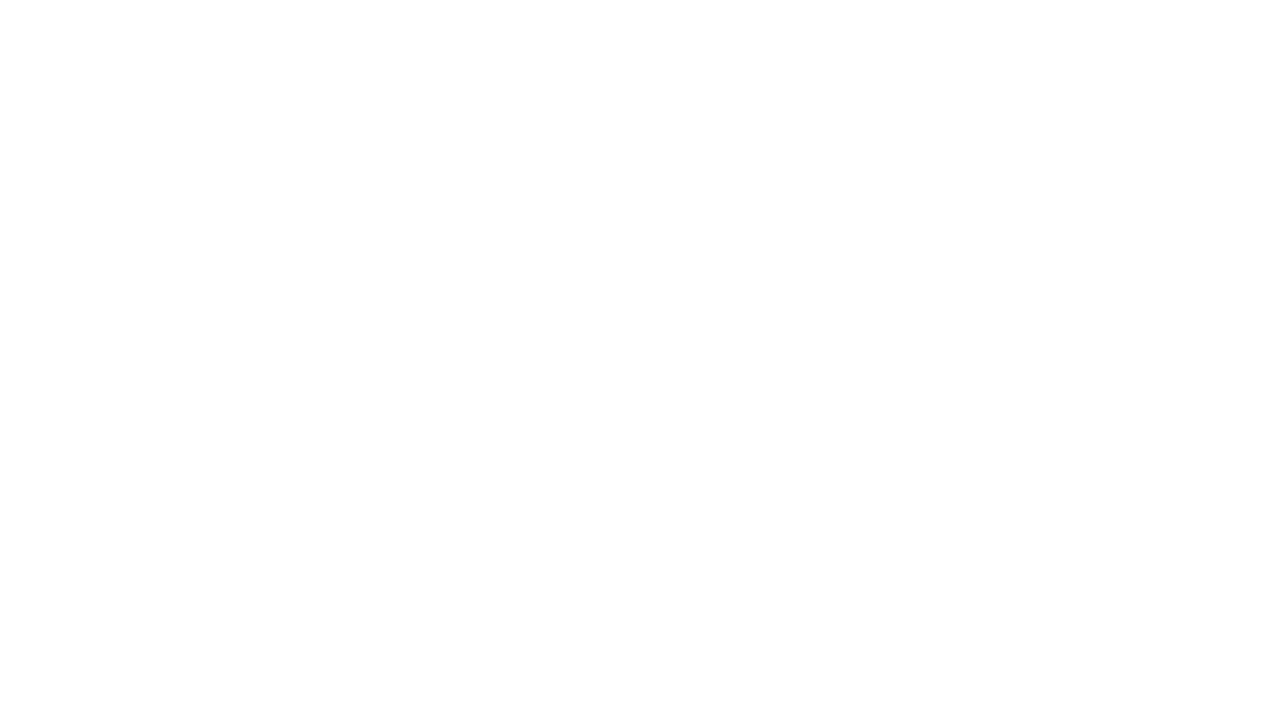

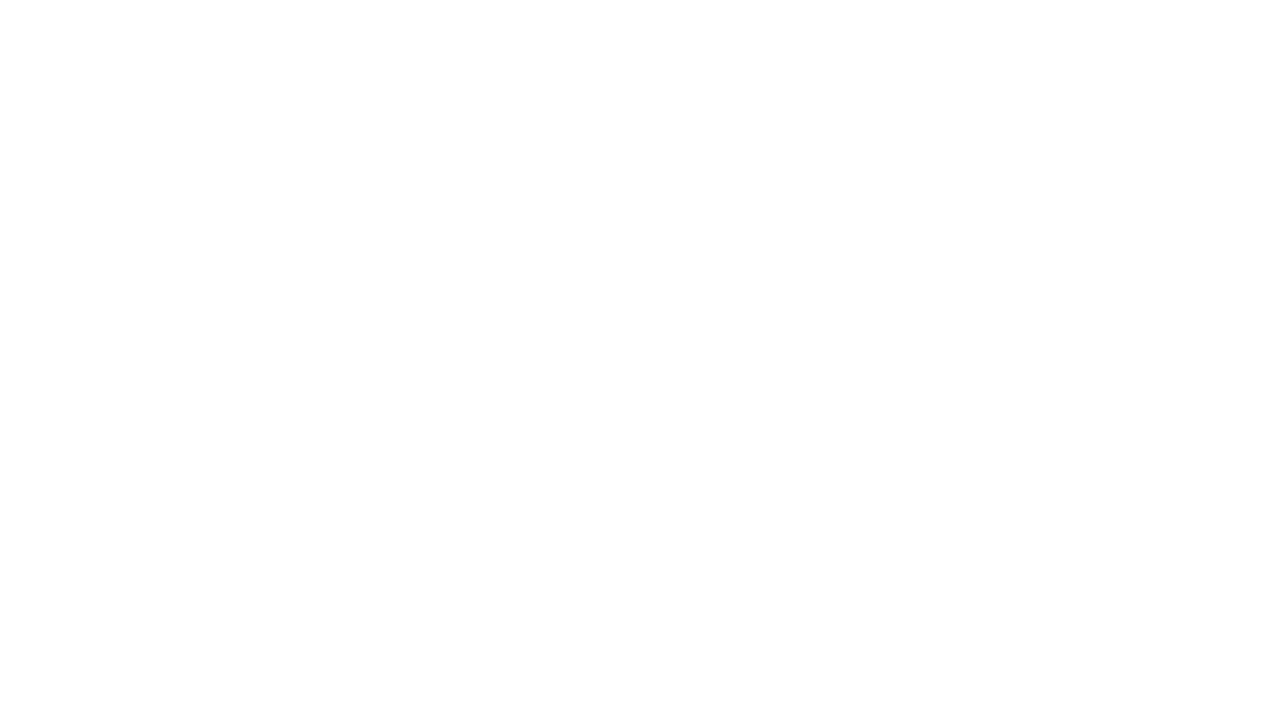